Navigates to a Stepik lesson page, fills in an answer in the text area, and clicks the submit button to submit the solution.

Starting URL: https://stepik.org/lesson/25969/step/12

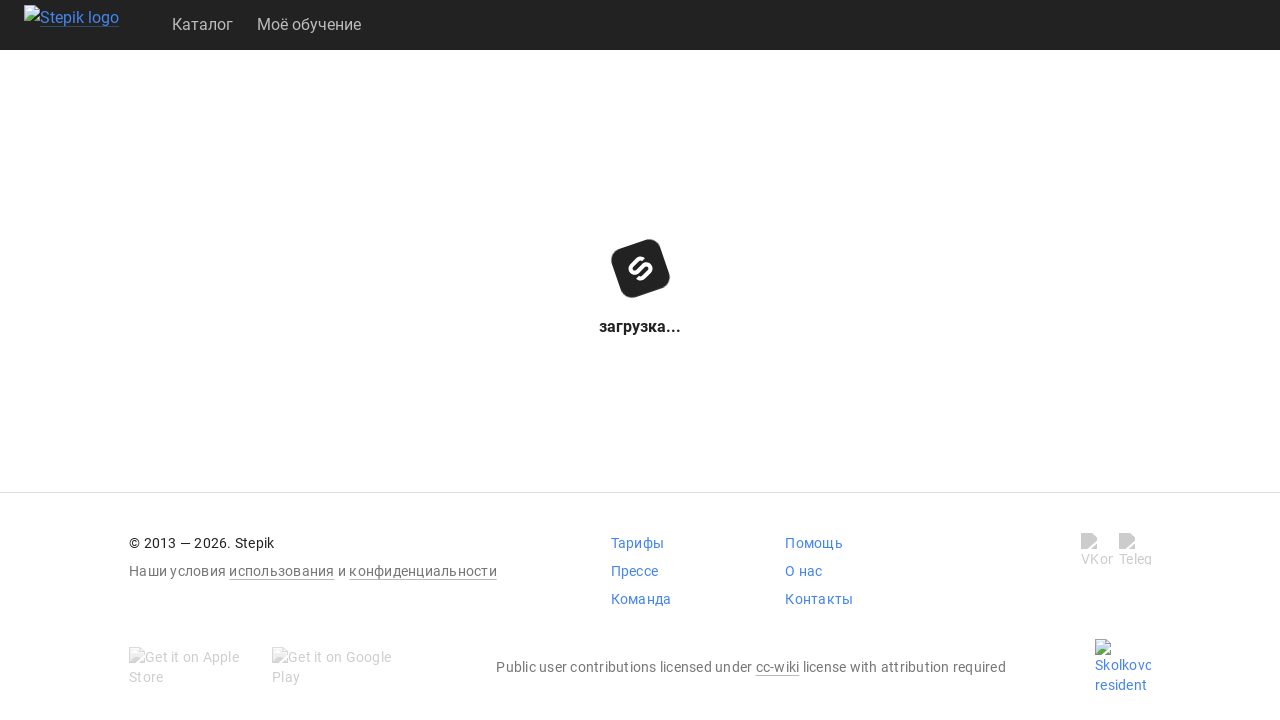

Text area element became visible
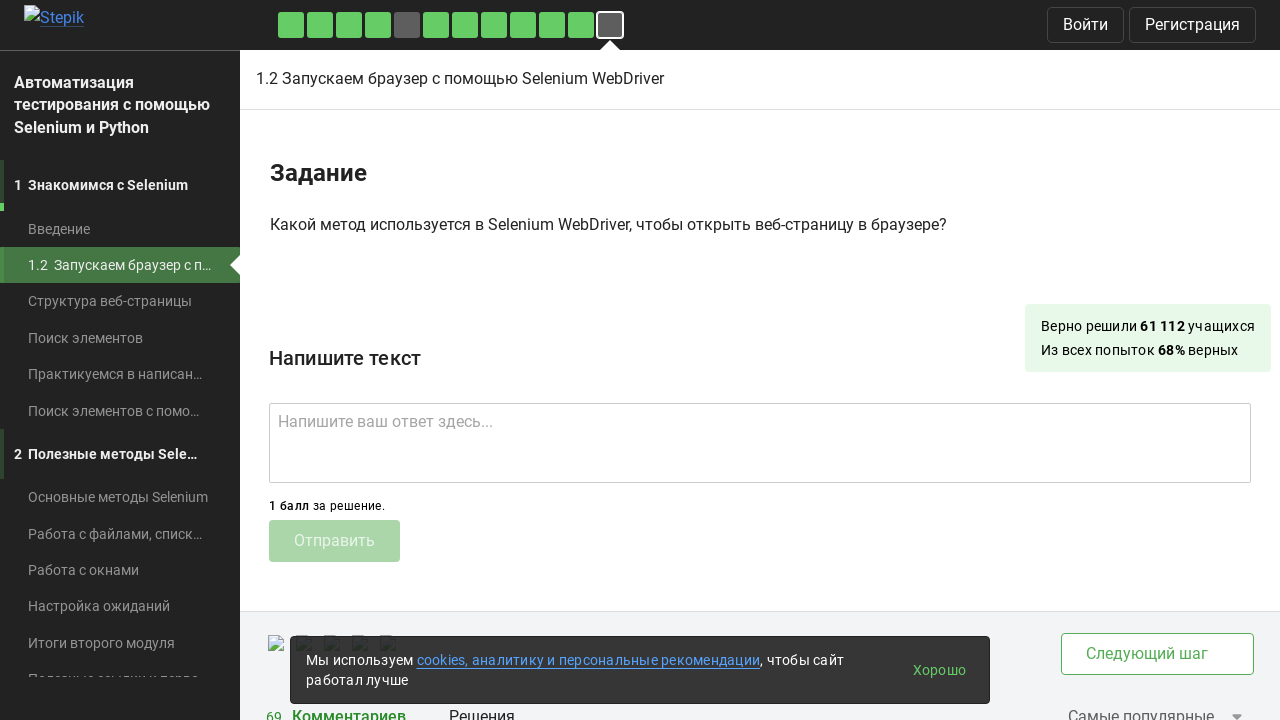

Filled text area with answer 'get()' on .ember-text-area
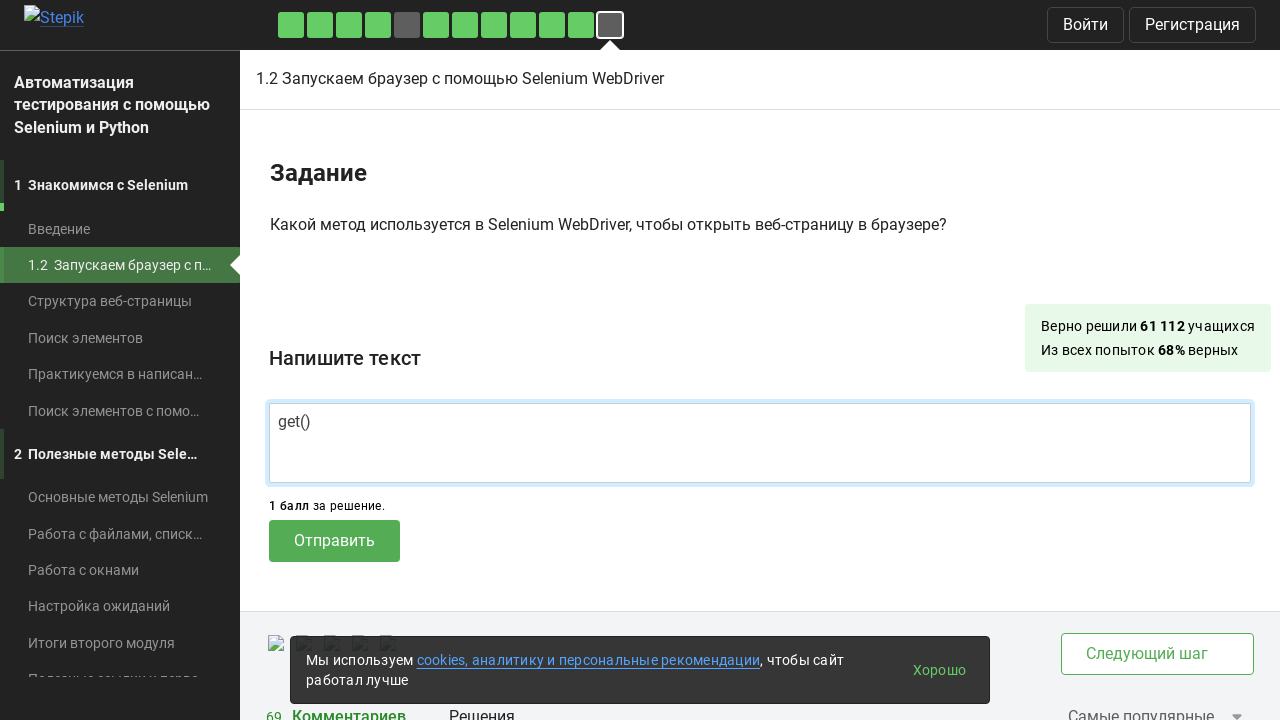

Submit button became available
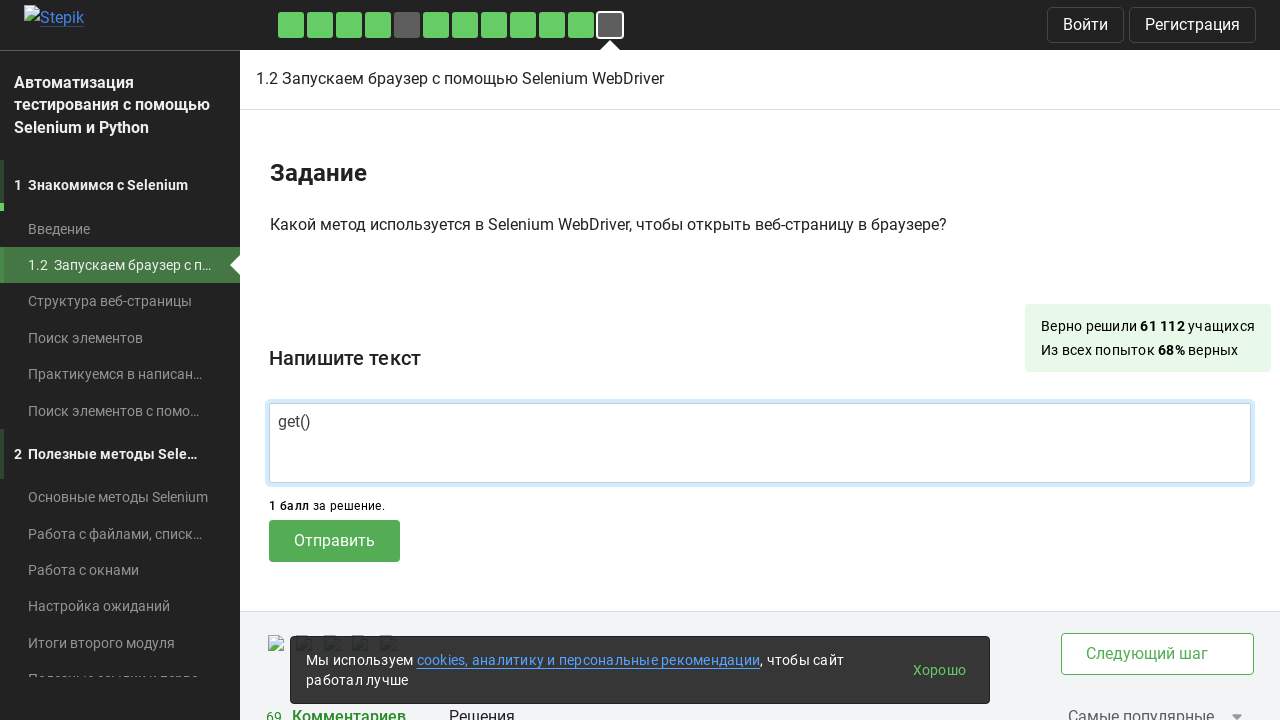

Clicked submit button to submit solution at (334, 541) on .submit-submission
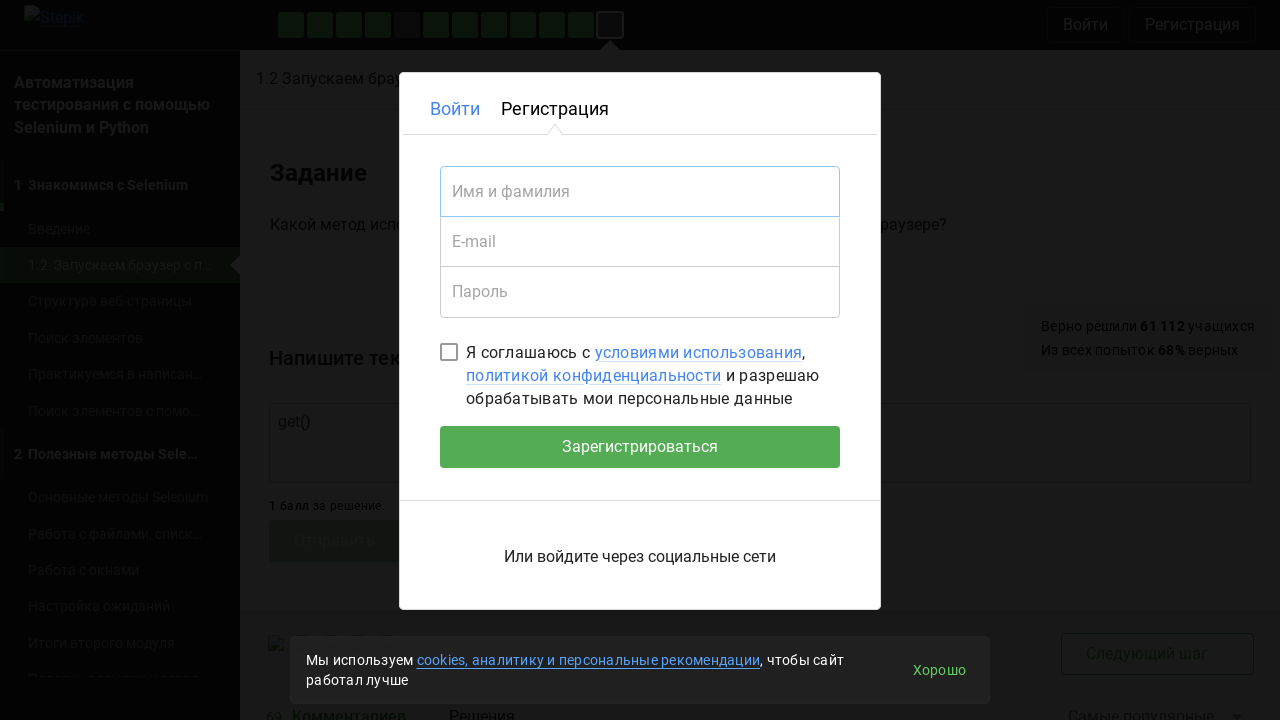

Waited for submission response
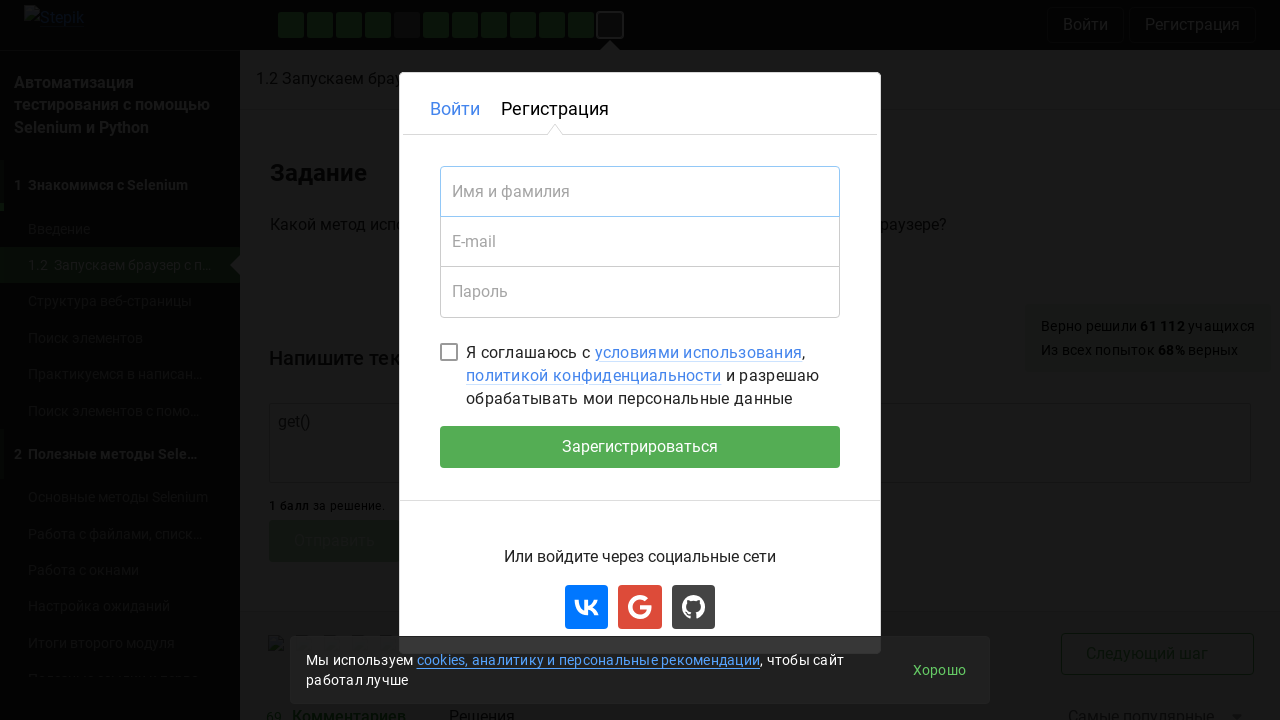

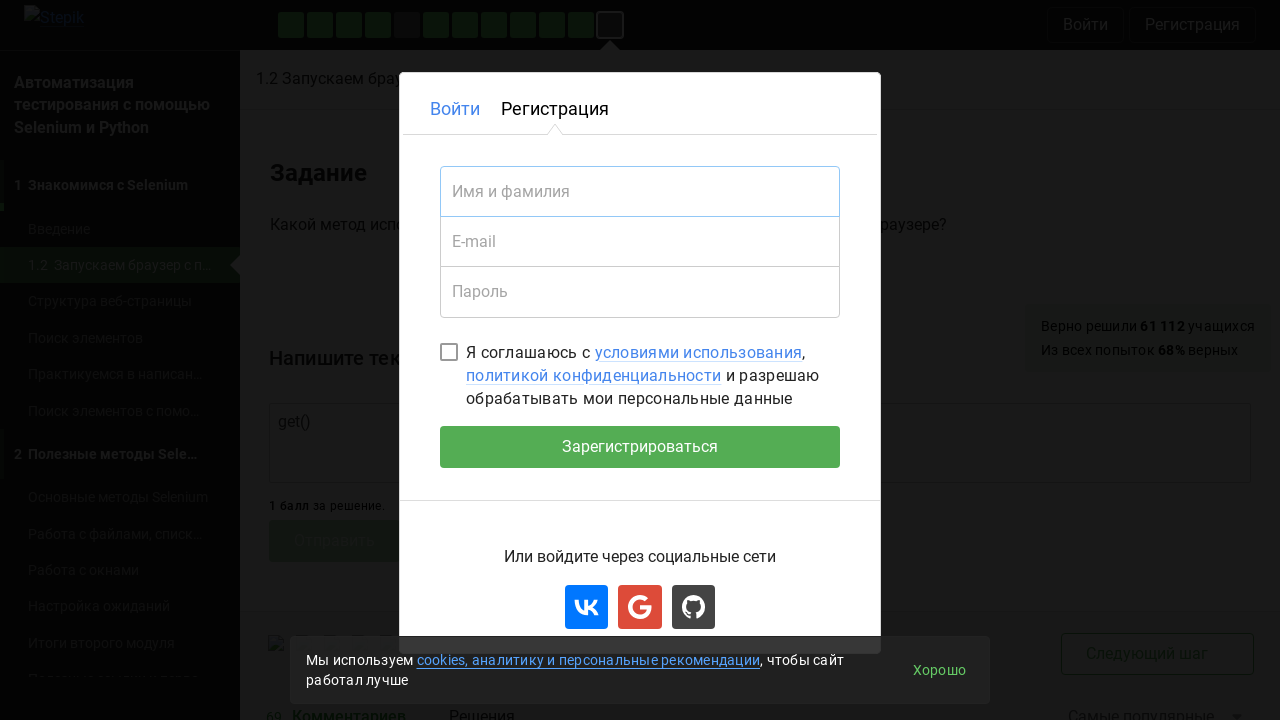